Tests different mouse click actions on a demo page, including double-click and right-click (context click) on a button element

Starting URL: https://demoqa.com/buttons

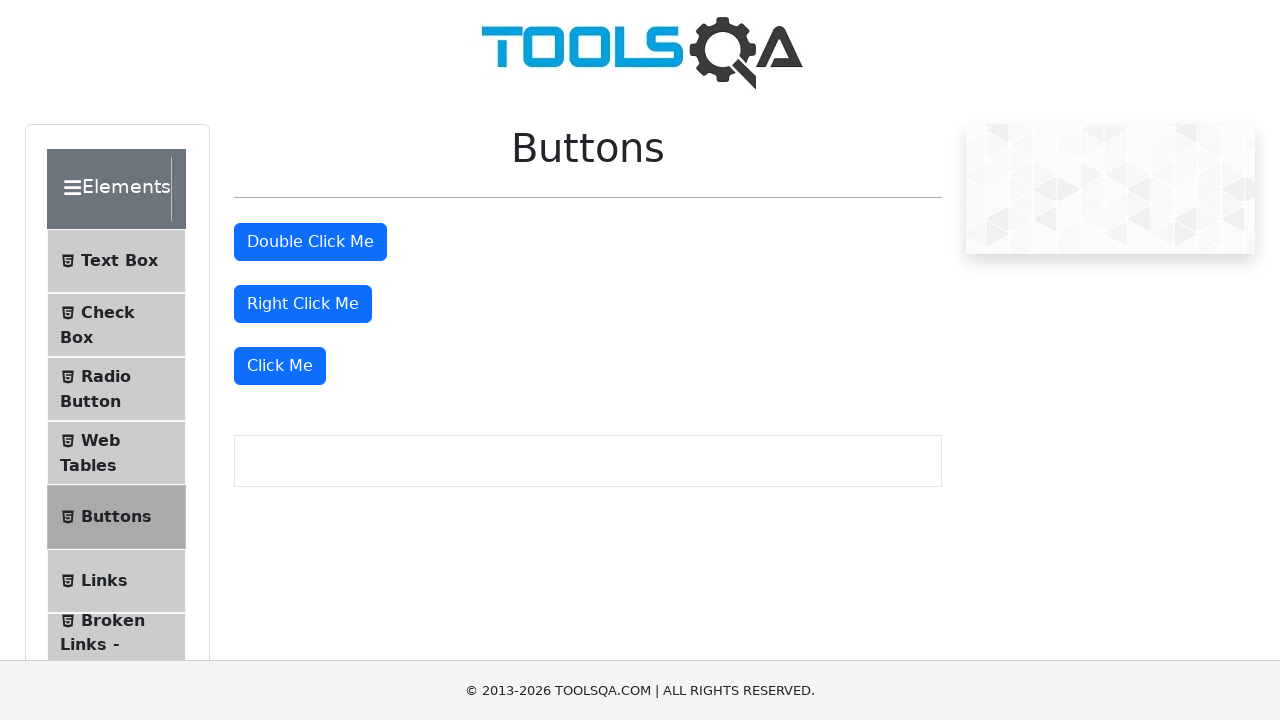

Located the double click button element
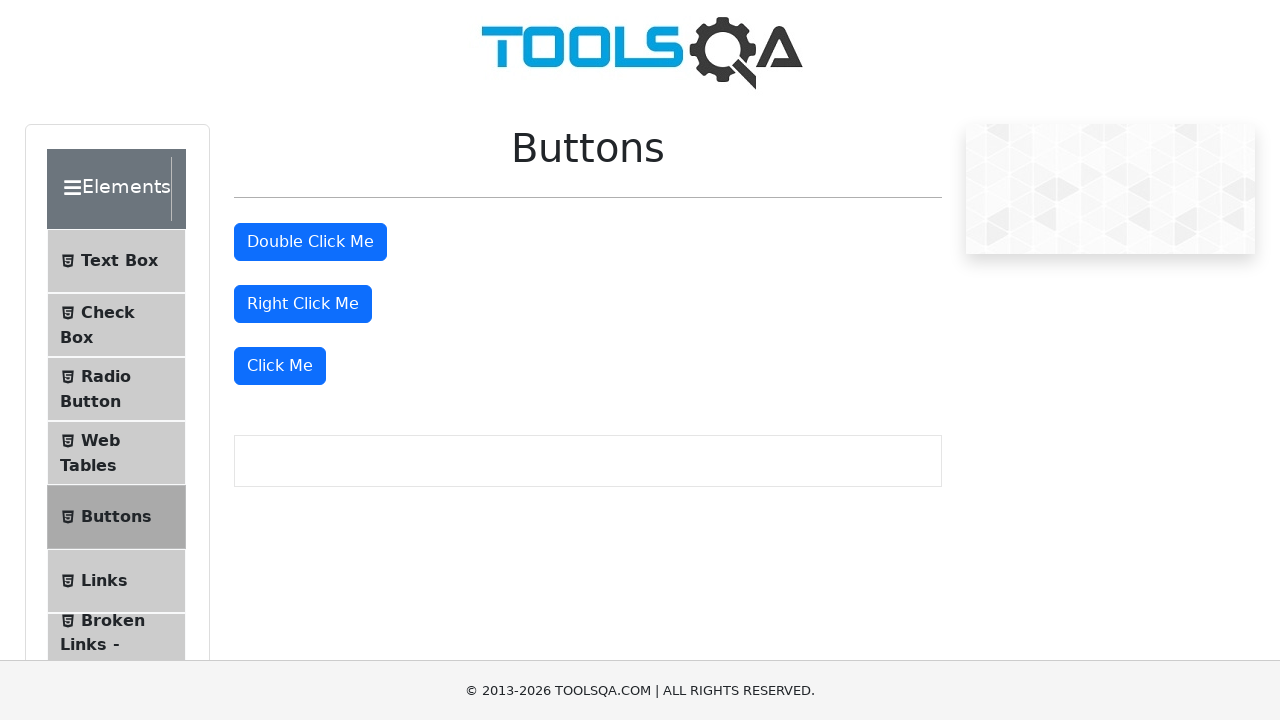

Performed double-click action on the button at (310, 242) on xpath=//button[@id='doubleClickBtn']
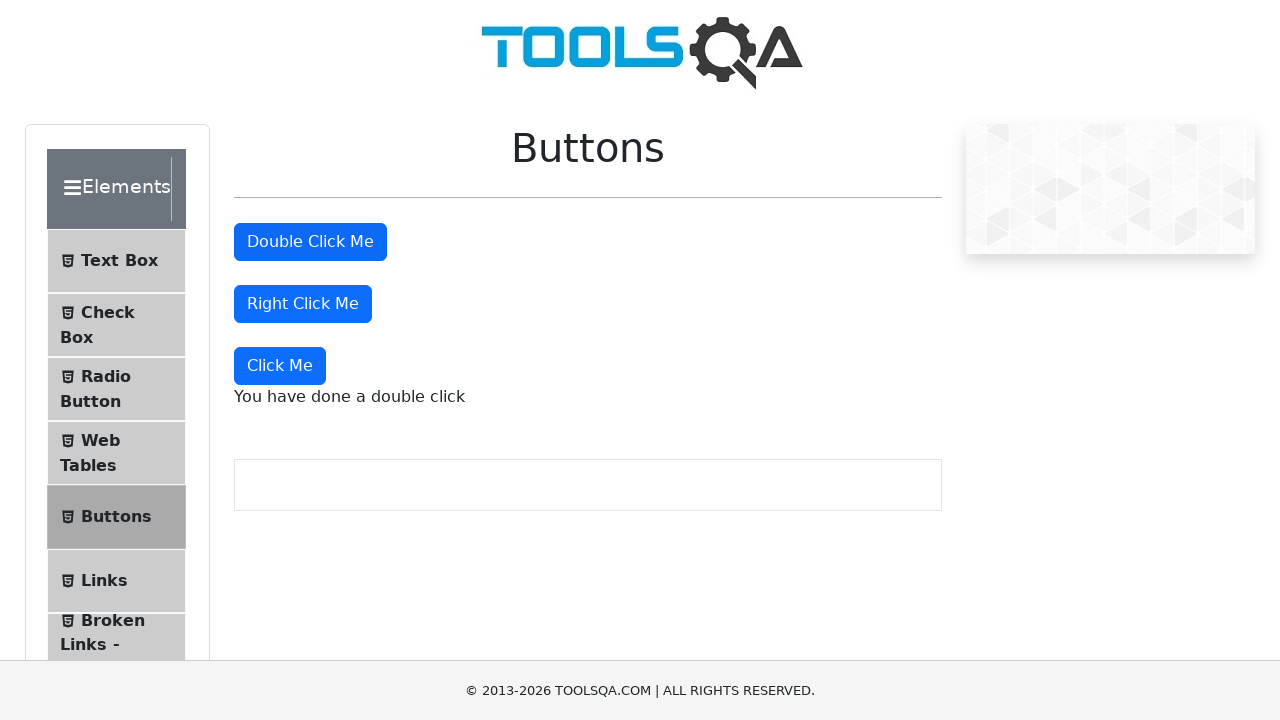

Performed right-click (context click) action on the button at (310, 242) on xpath=//button[@id='doubleClickBtn']
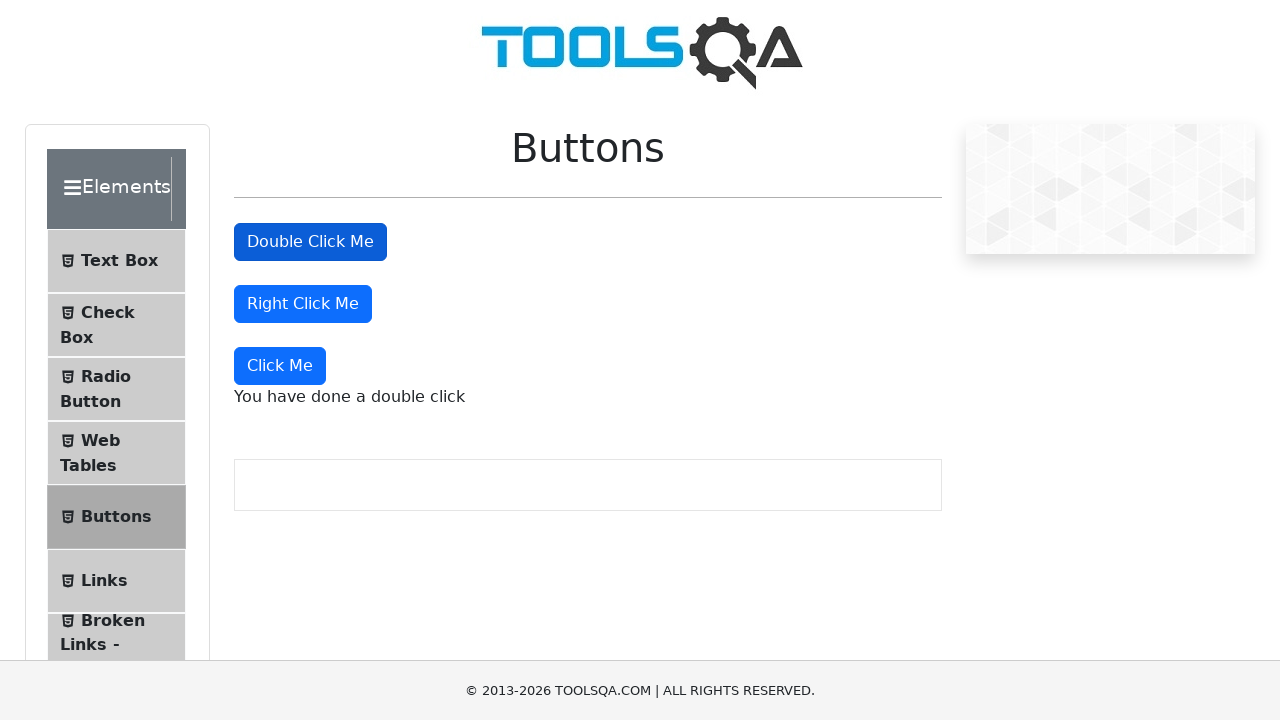

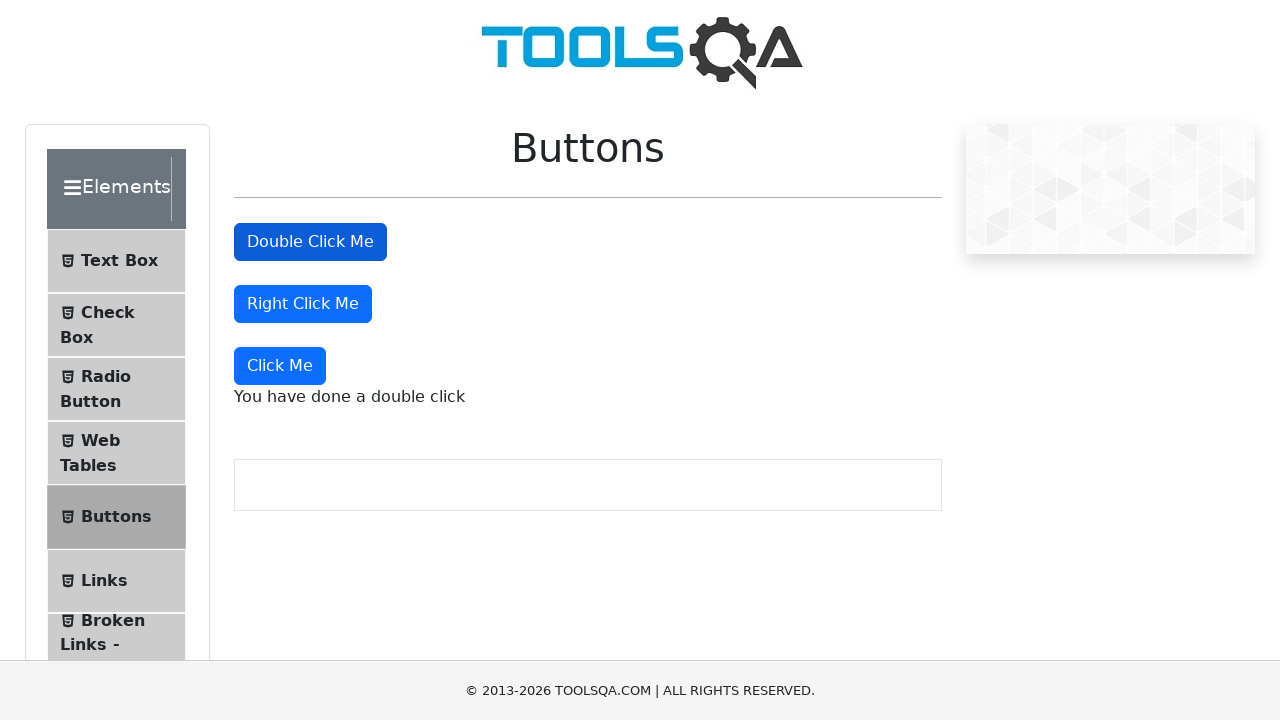